Tests keyboard input events by pressing a key and then performing Ctrl+A and Ctrl+C keyboard shortcuts to select all and copy

Starting URL: https://v1.training-support.net/selenium/input-events

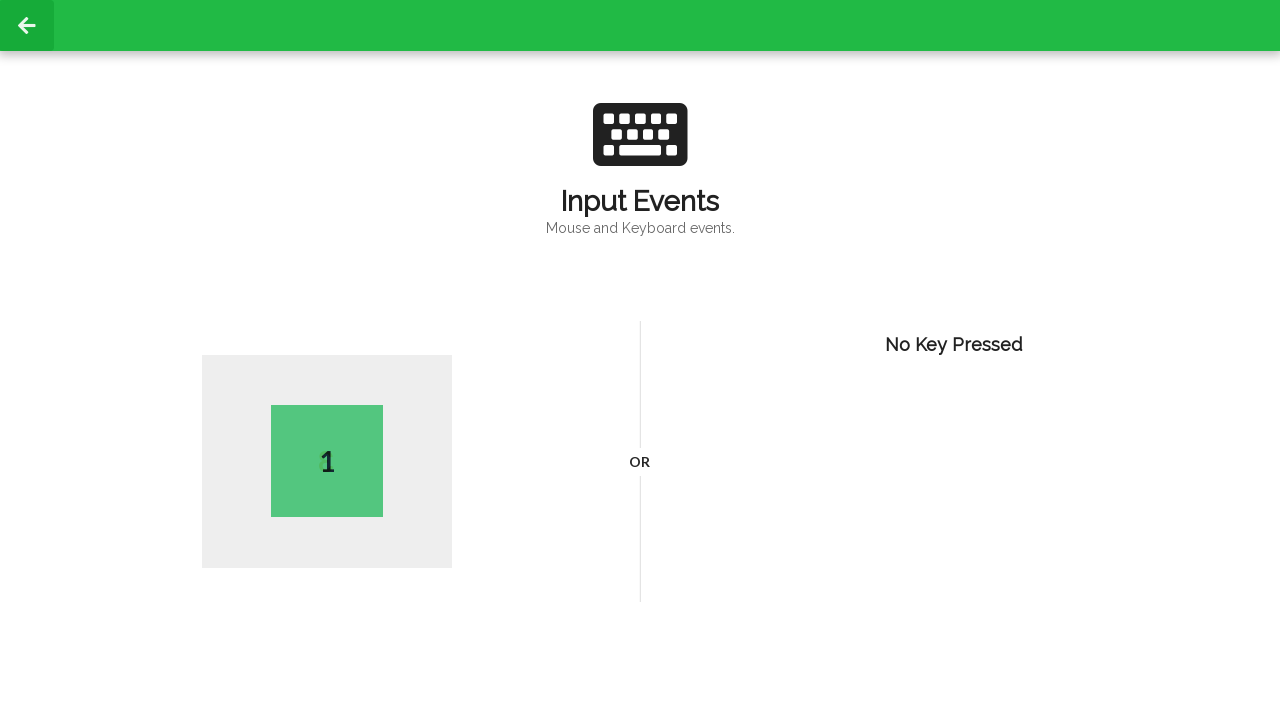

Navigated to input events test page
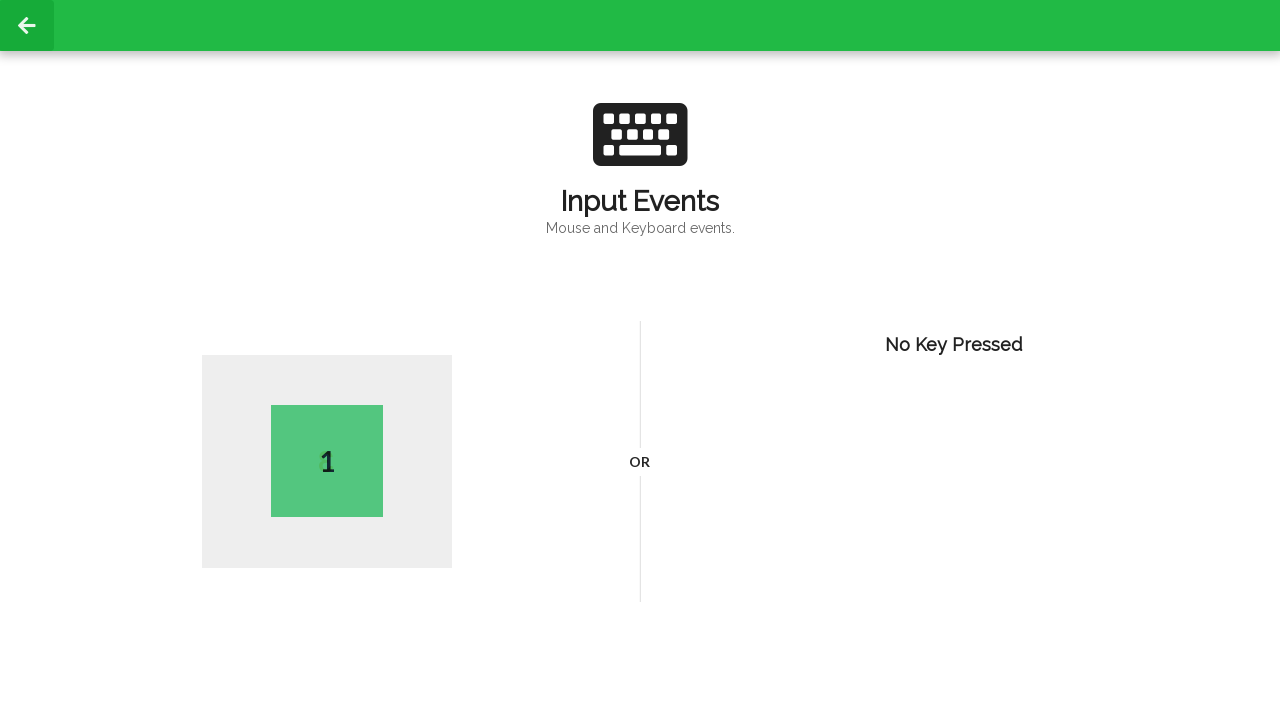

Pressed key 'A' to enter first name initial
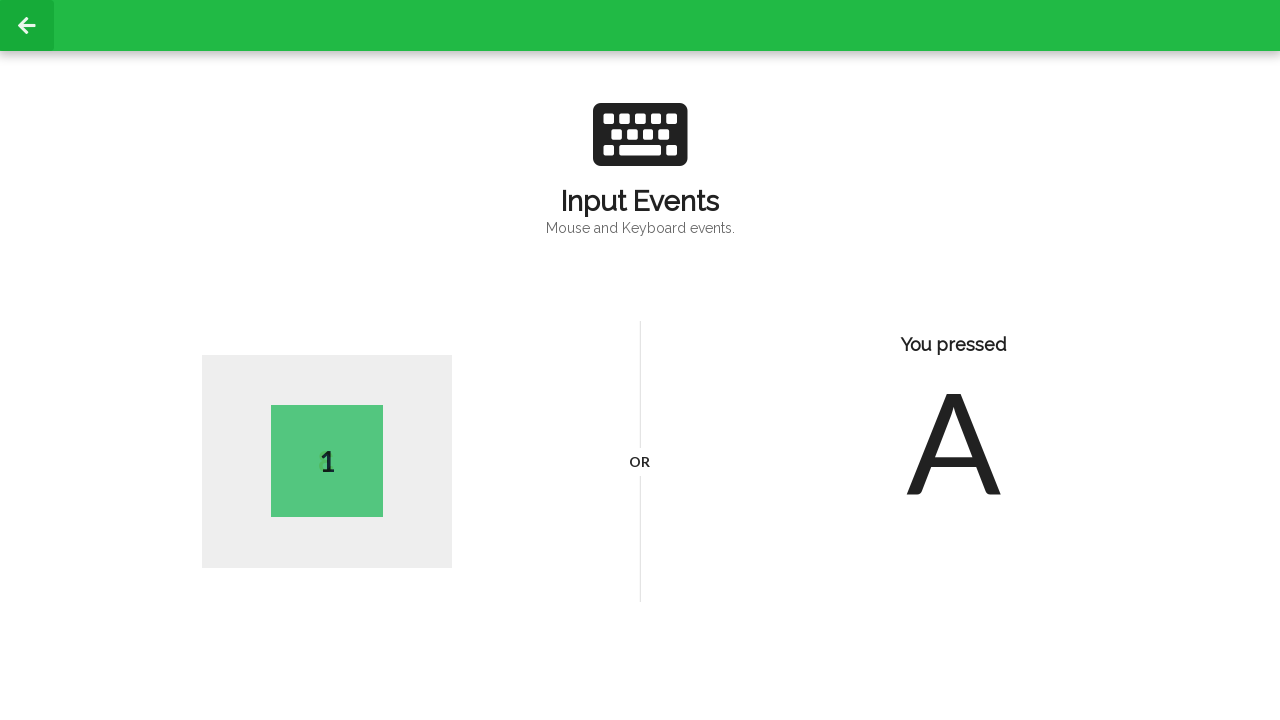

Pressed Ctrl+A to select all text
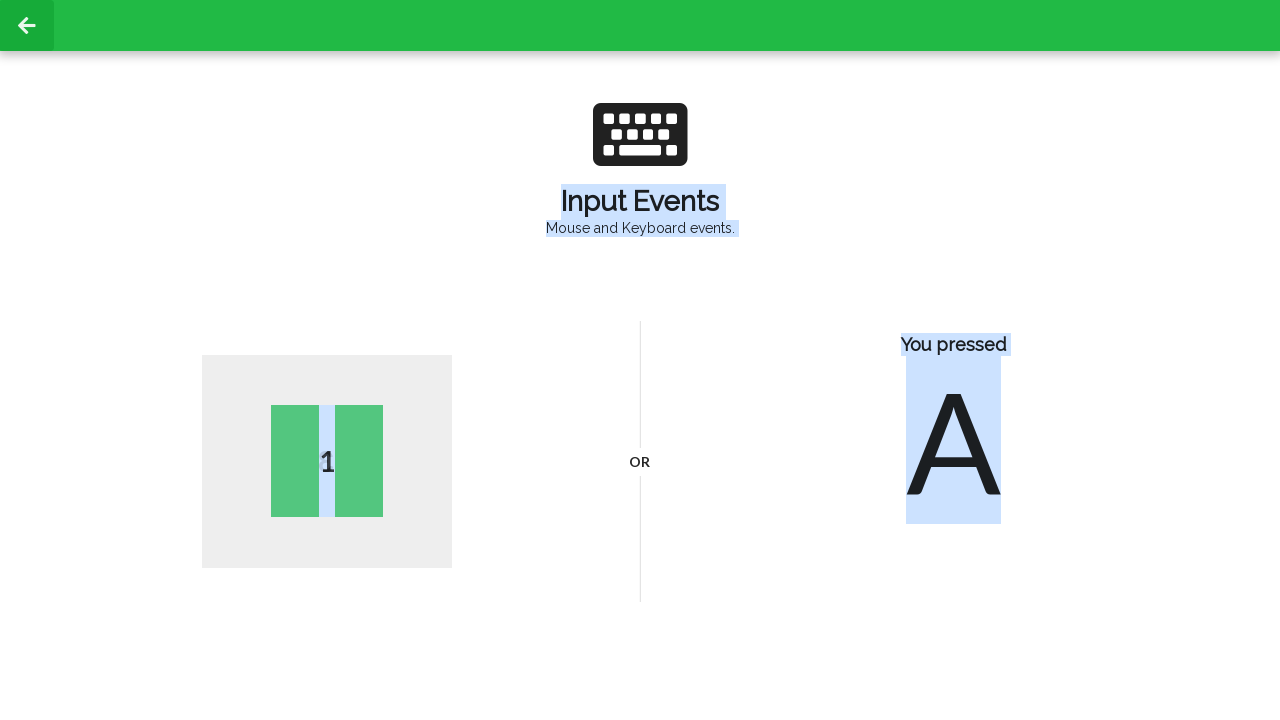

Pressed Ctrl+C to copy selected text
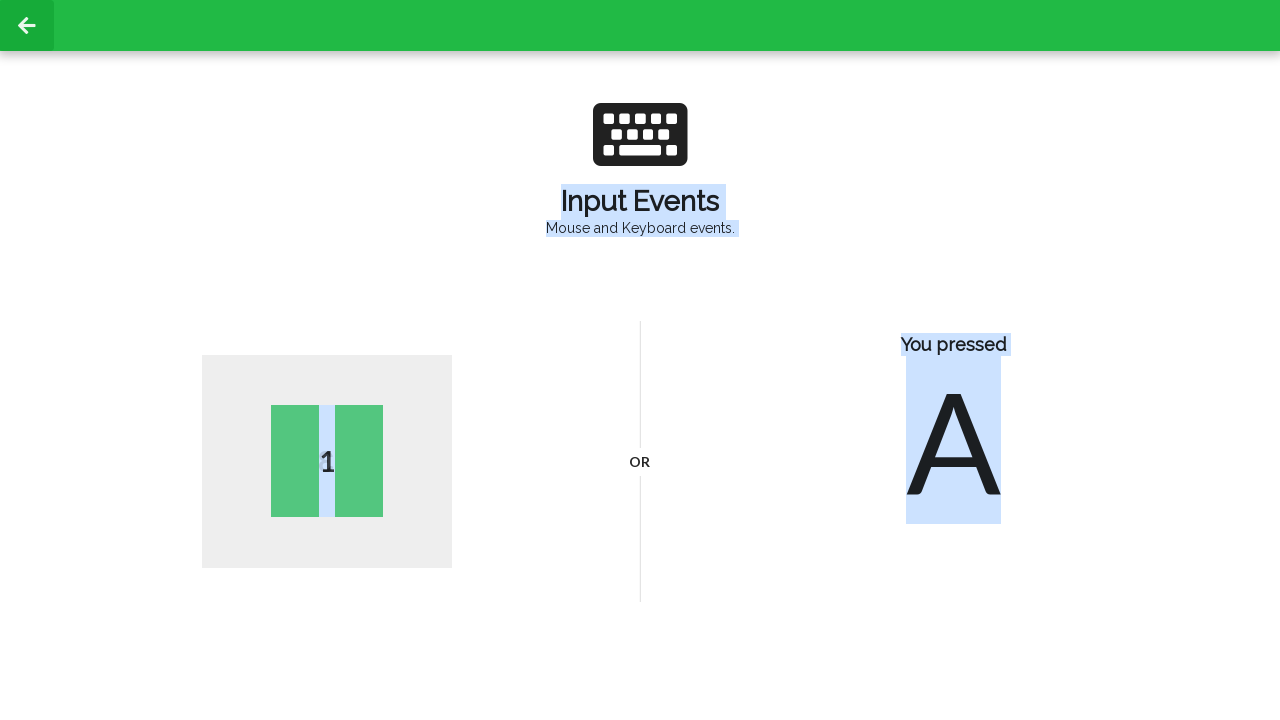

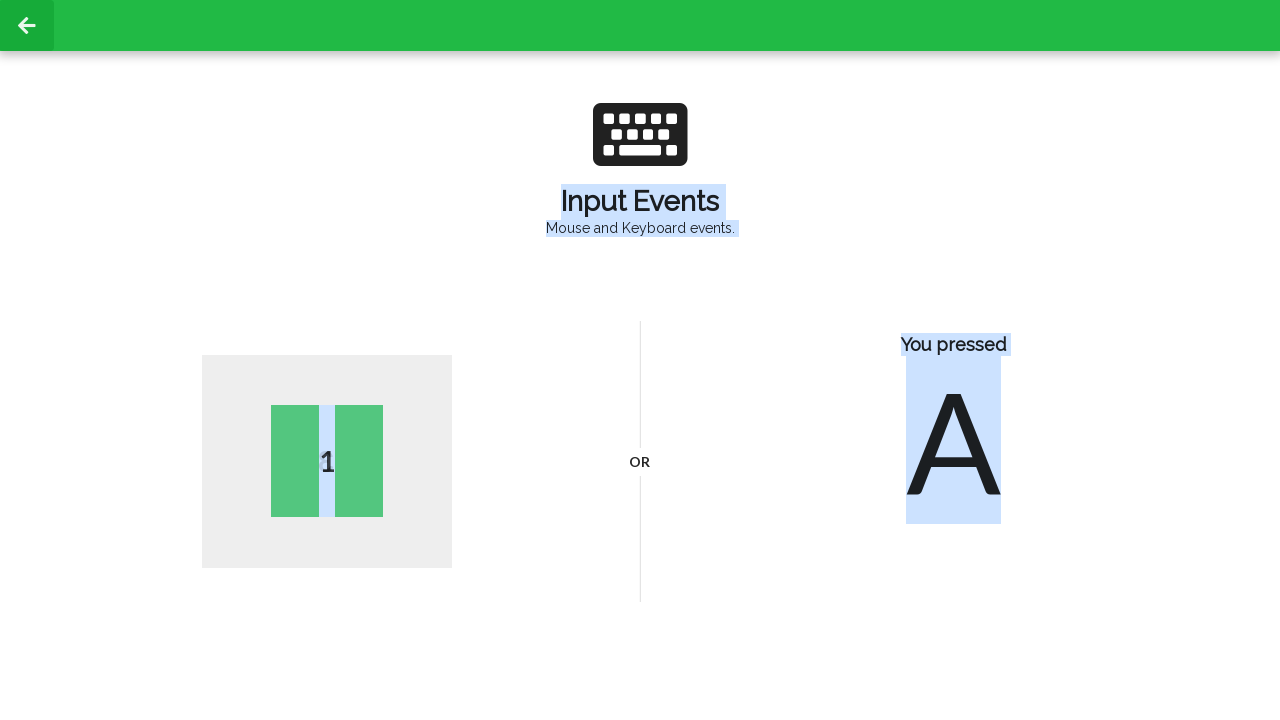